Tests that entered text is trimmed when saving edits

Starting URL: https://demo.playwright.dev/todomvc

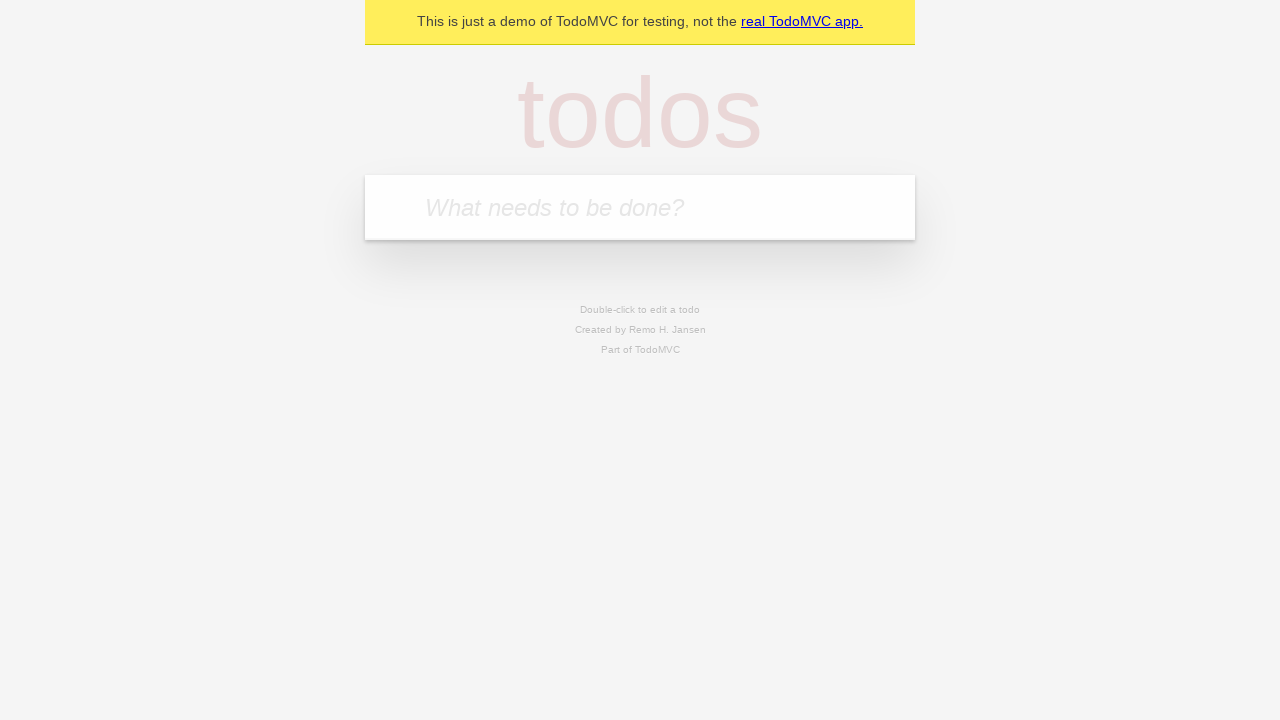

Filled first todo with 'buy some cheese' on internal:attr=[placeholder="What needs to be done?"i]
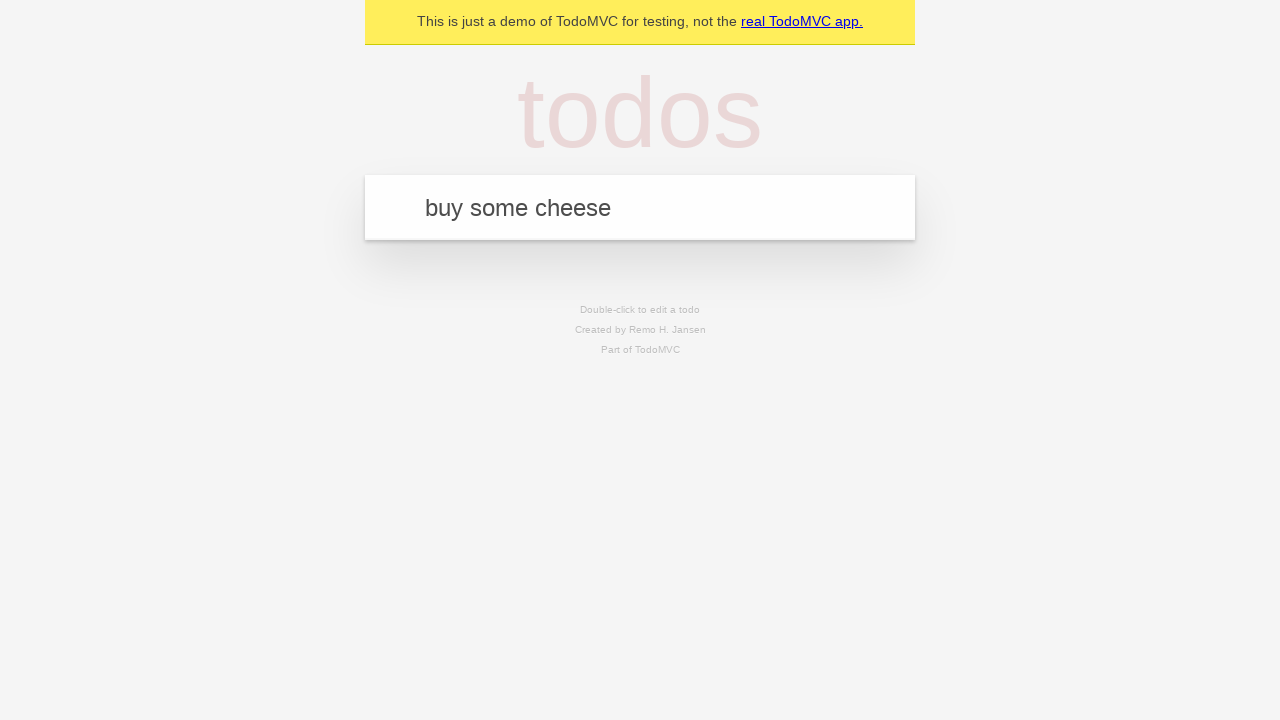

Pressed Enter to create first todo on internal:attr=[placeholder="What needs to be done?"i]
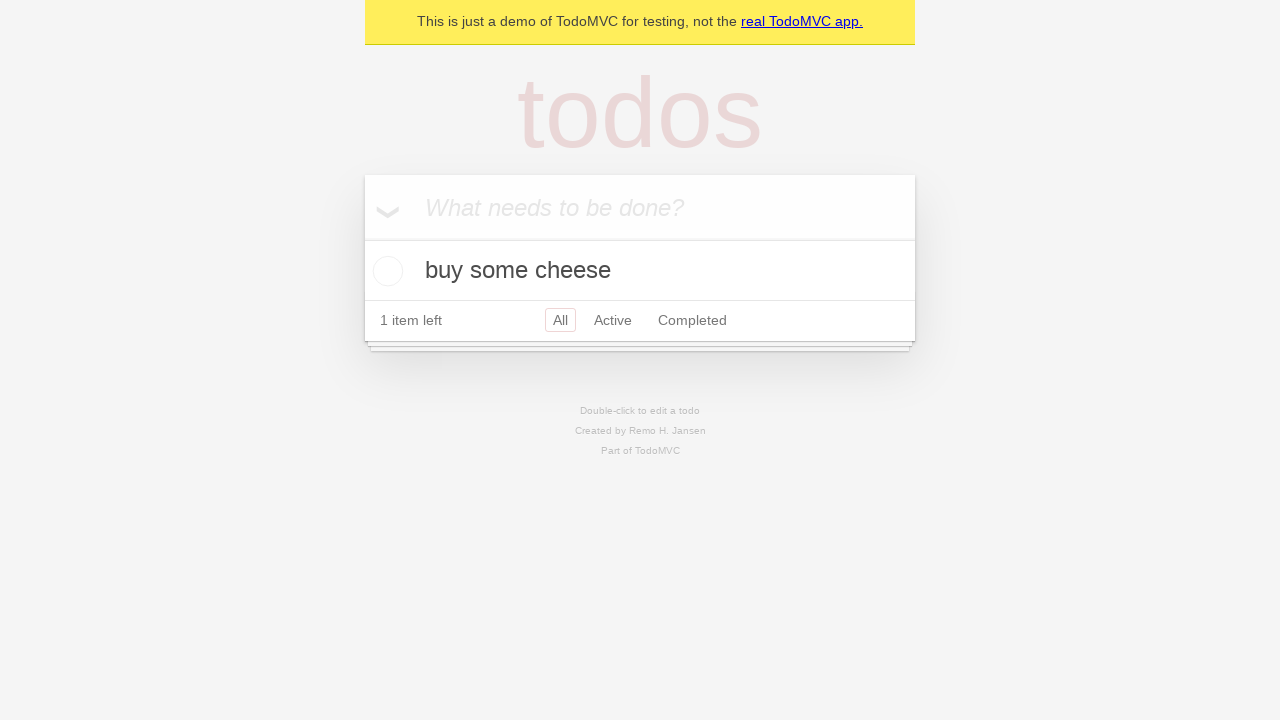

Filled second todo with 'feed the cat' on internal:attr=[placeholder="What needs to be done?"i]
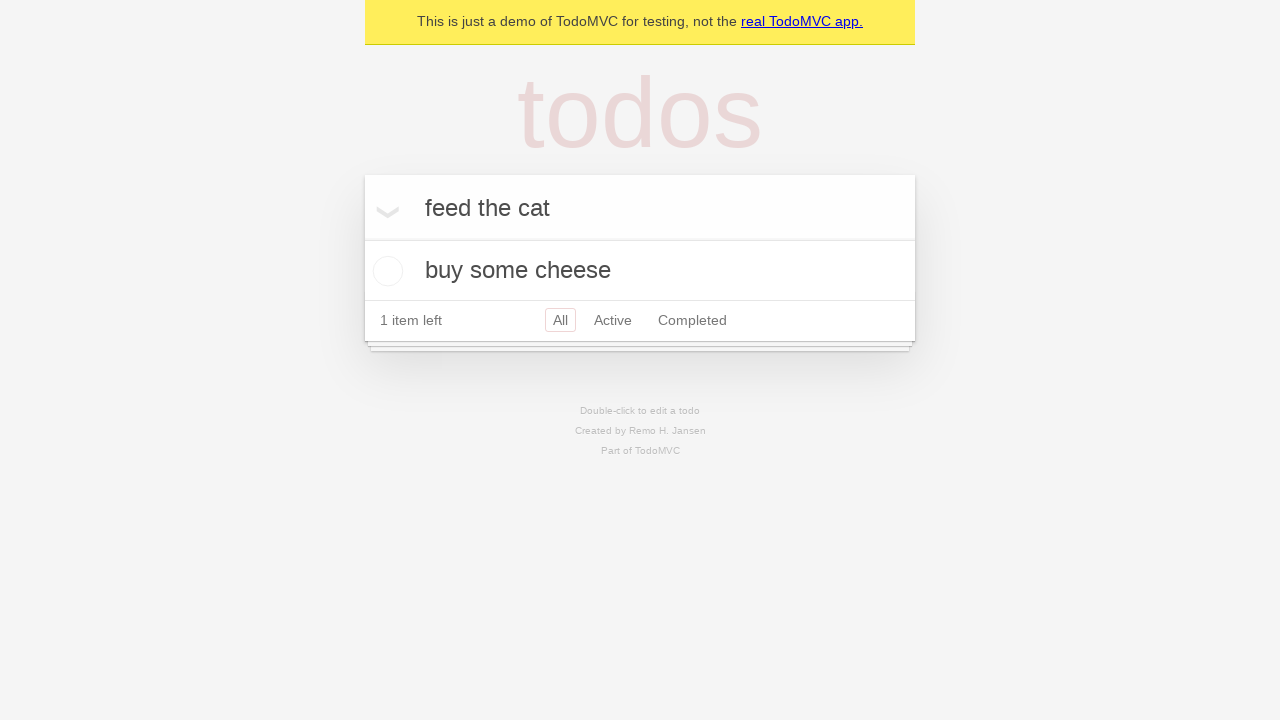

Pressed Enter to create second todo on internal:attr=[placeholder="What needs to be done?"i]
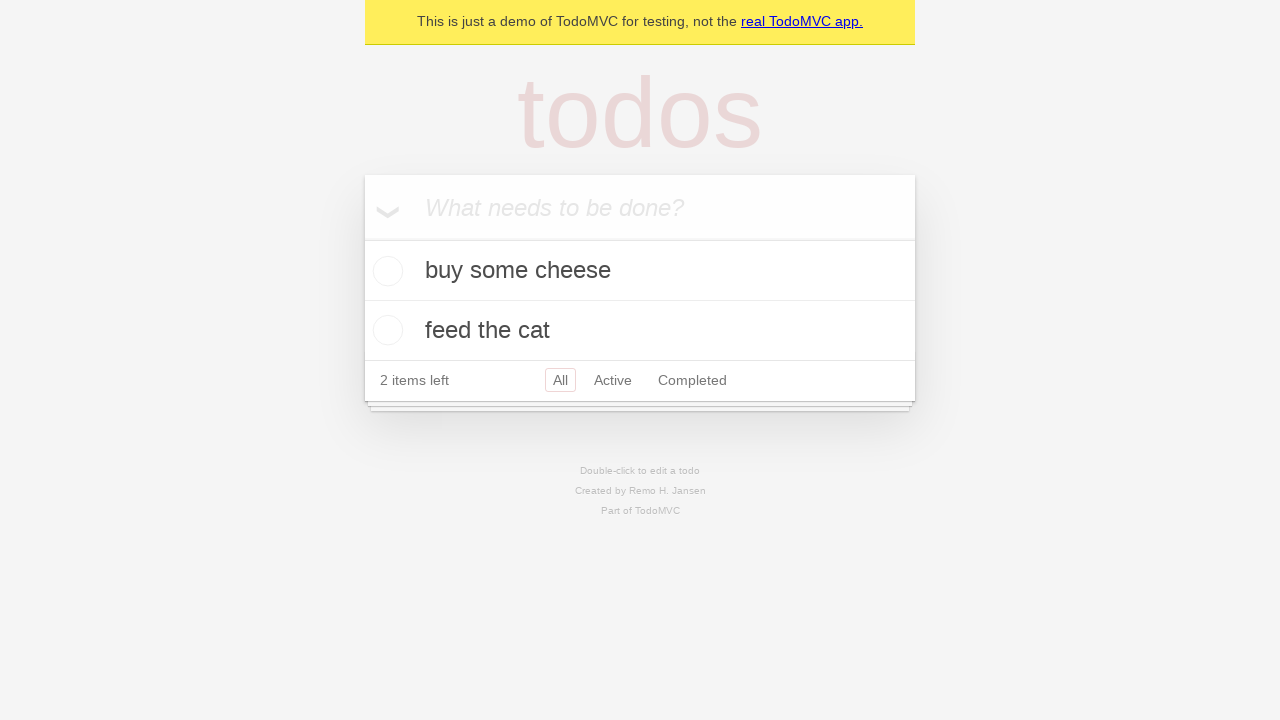

Filled third todo with 'book a doctors appointment' on internal:attr=[placeholder="What needs to be done?"i]
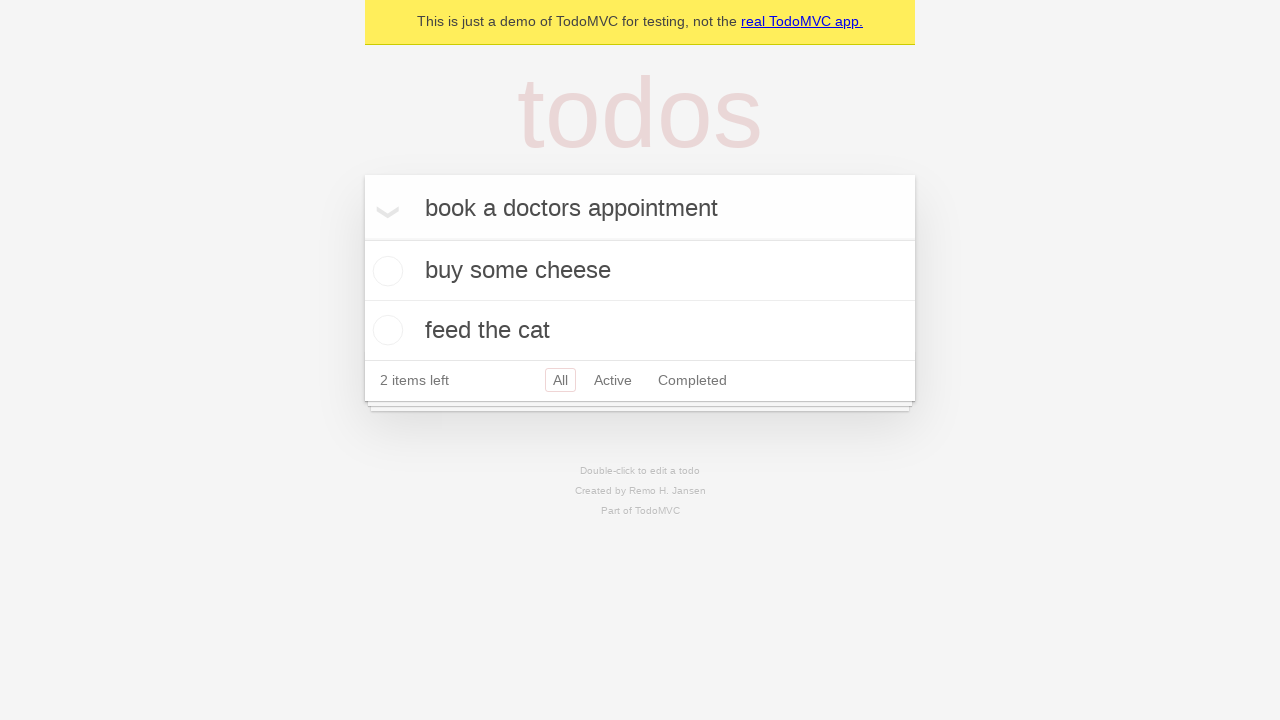

Pressed Enter to create third todo on internal:attr=[placeholder="What needs to be done?"i]
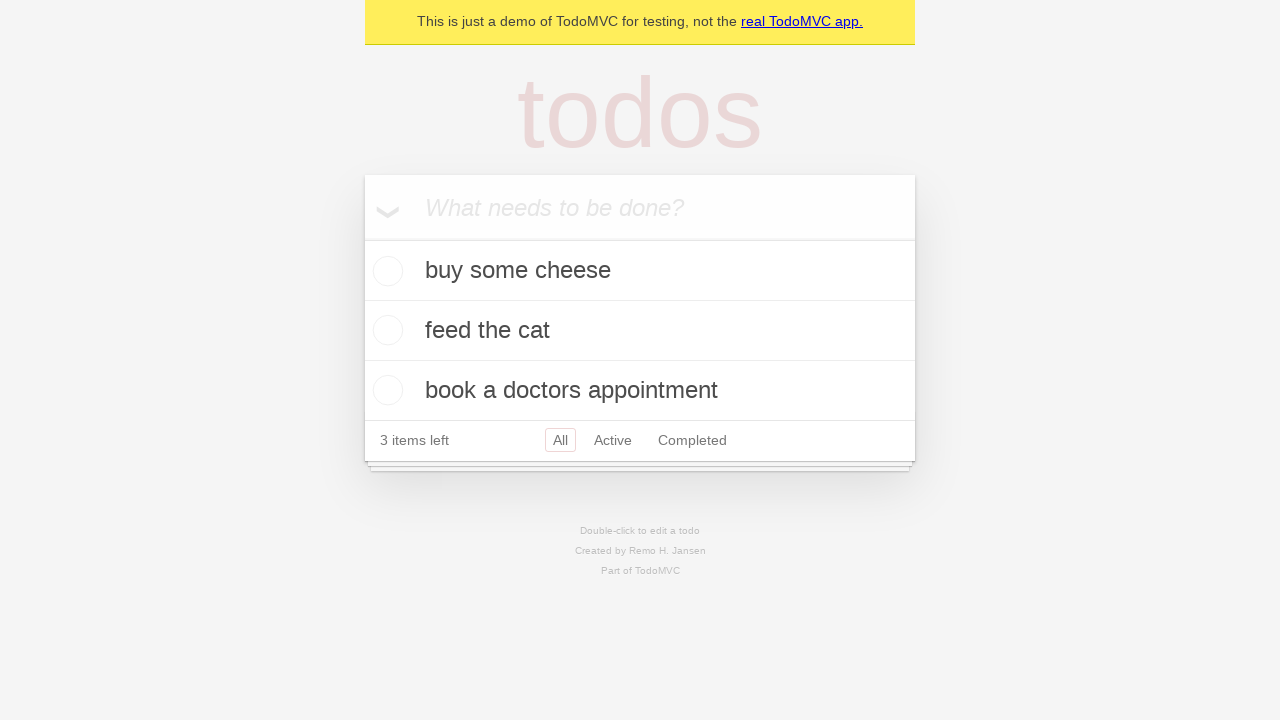

Double-clicked second todo to enter edit mode at (640, 331) on internal:testid=[data-testid="todo-item"s] >> nth=1
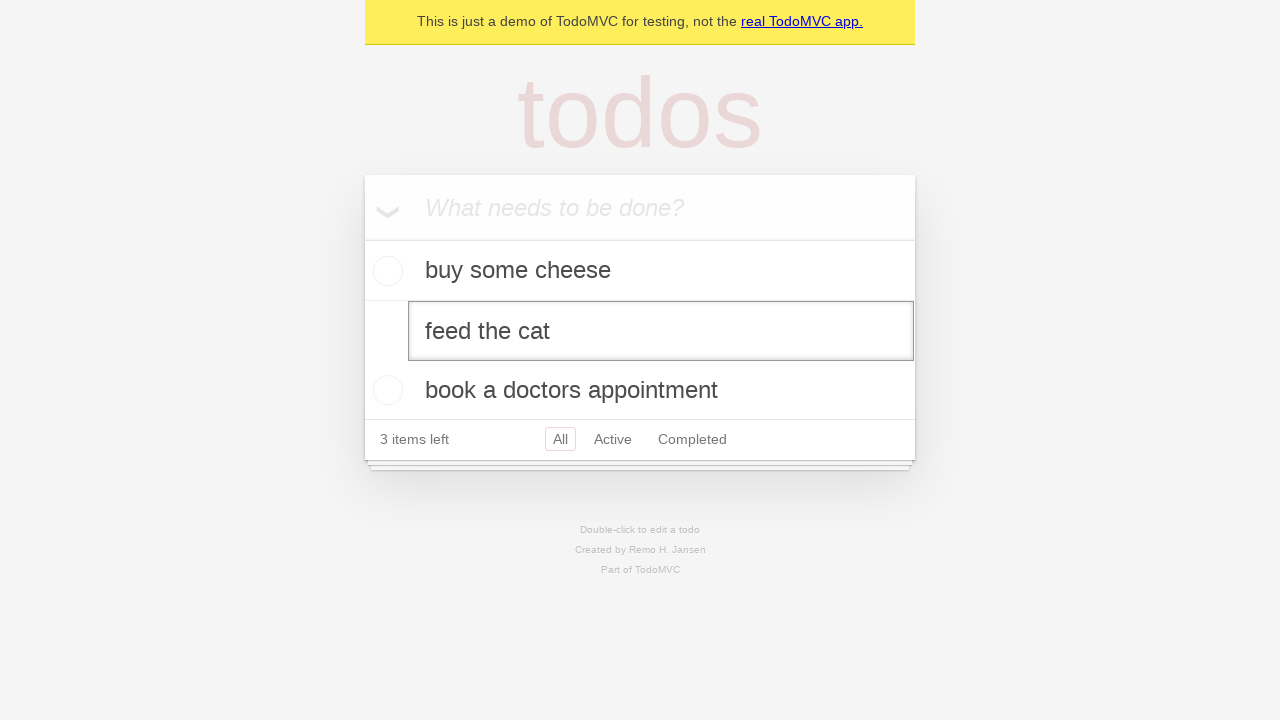

Filled edit field with text containing leading and trailing whitespace on internal:testid=[data-testid="todo-item"s] >> nth=1 >> internal:role=textbox[nam
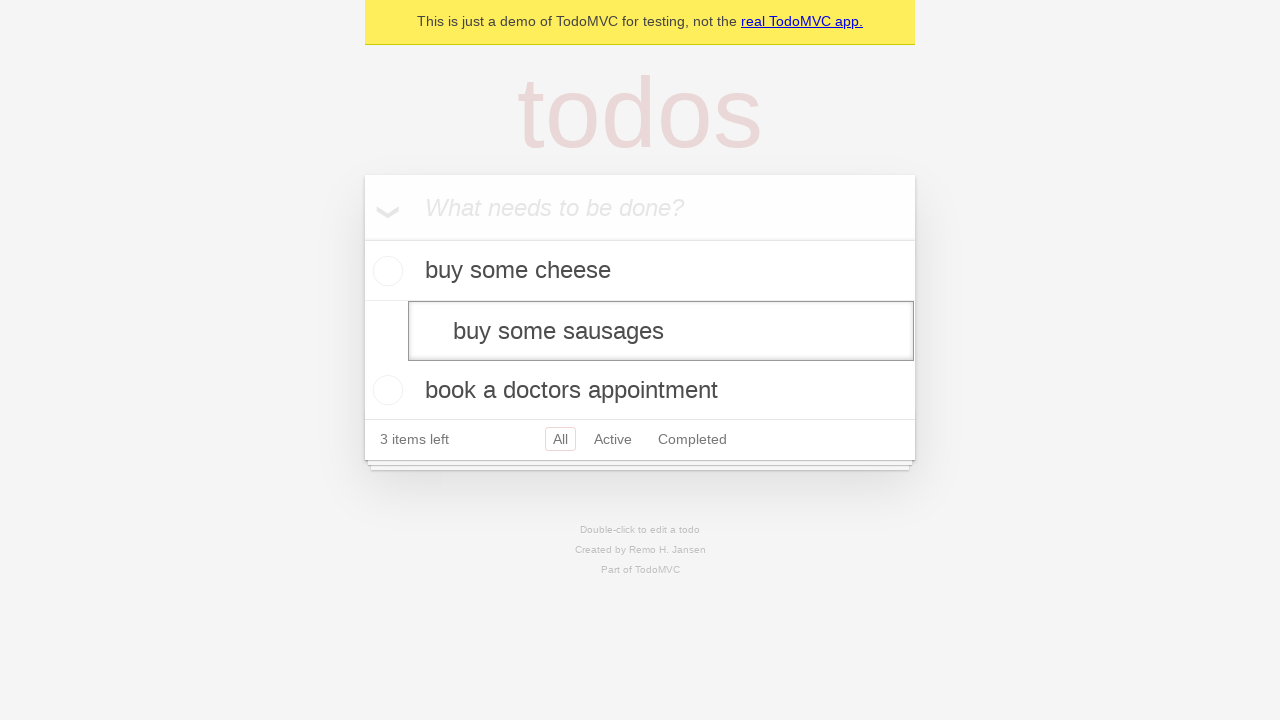

Pressed Enter to save edit and verify text is trimmed on internal:testid=[data-testid="todo-item"s] >> nth=1 >> internal:role=textbox[nam
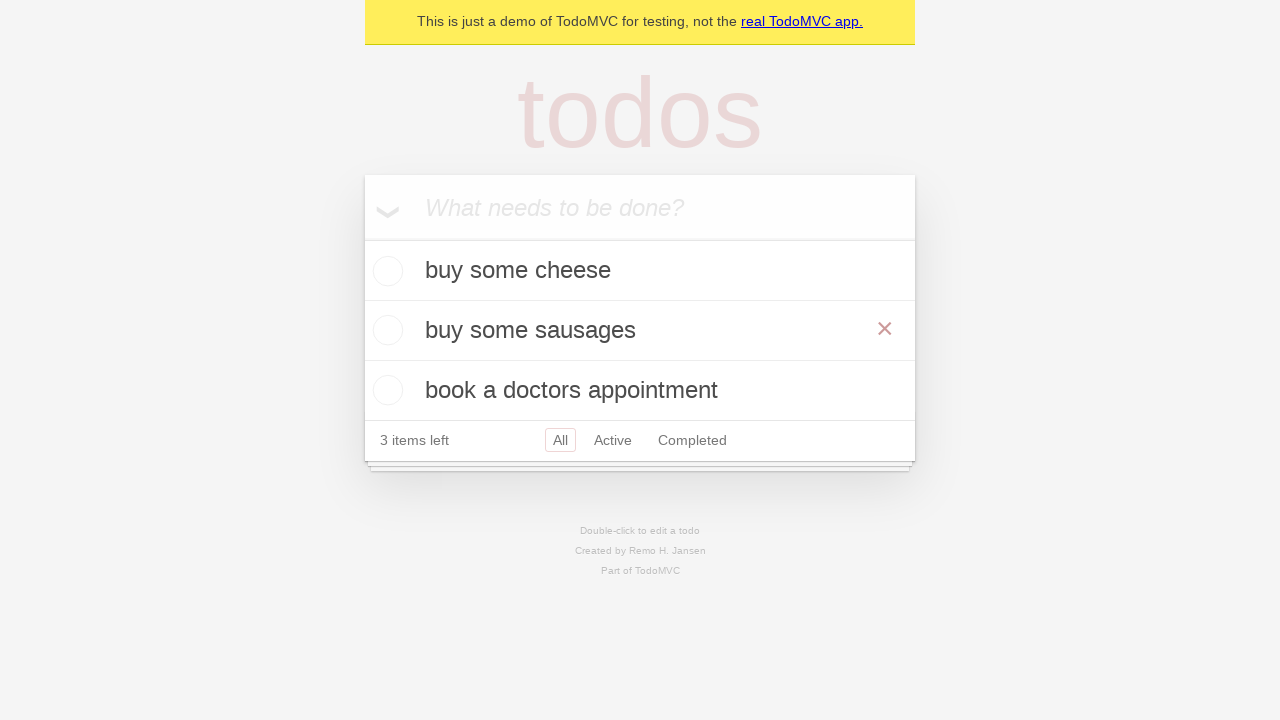

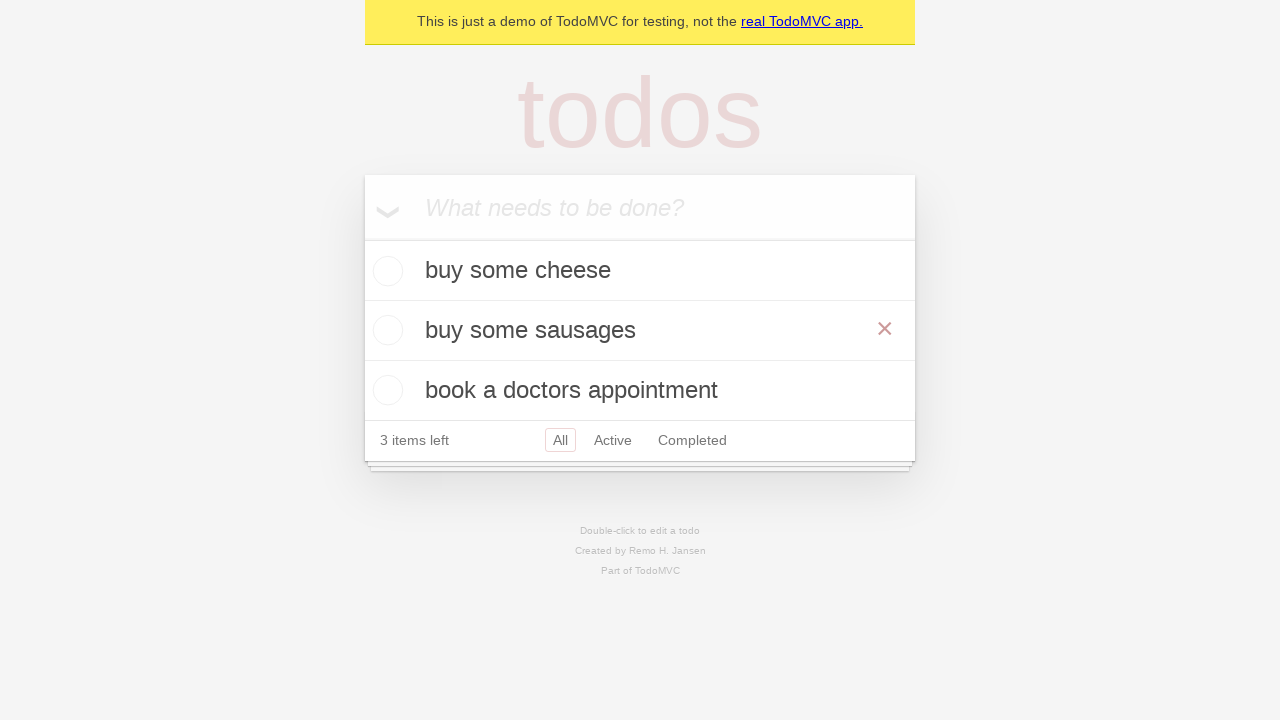